Tests browser back navigation after visiting the plates catalog page

Starting URL: https://yantrakeramika.ru/

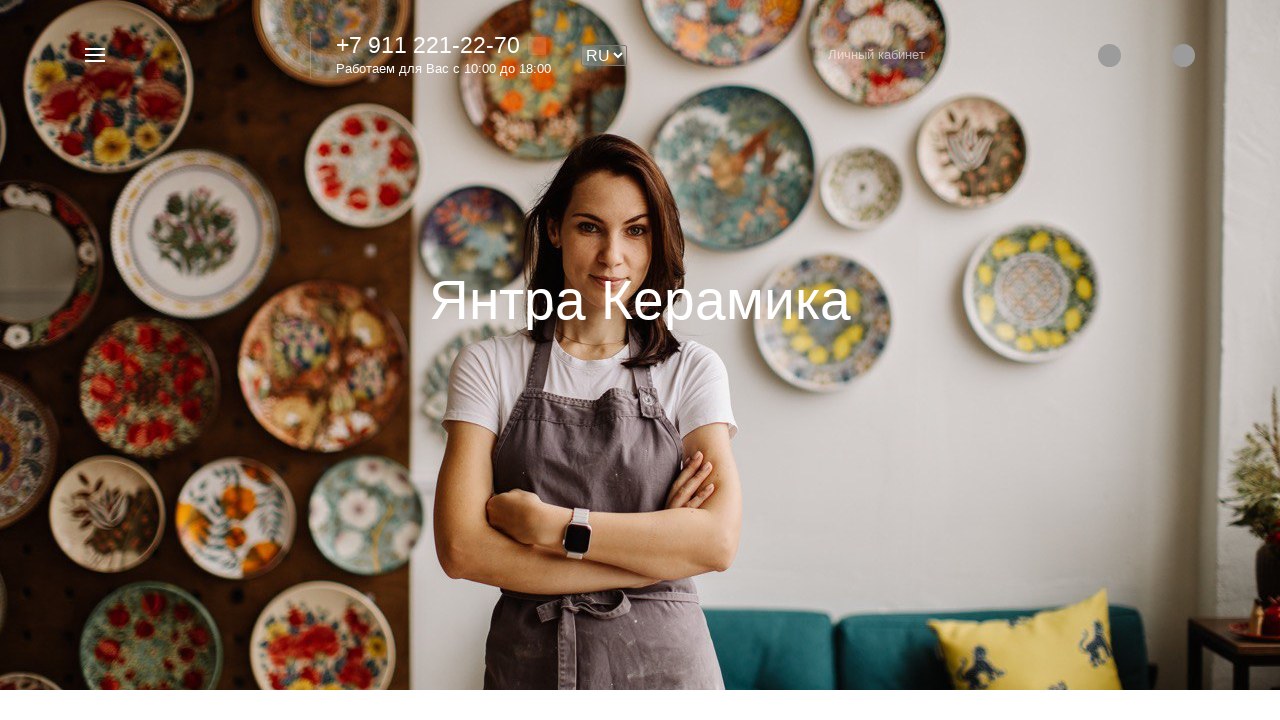

Stored starting URL from https://yantrakeramika.ru/
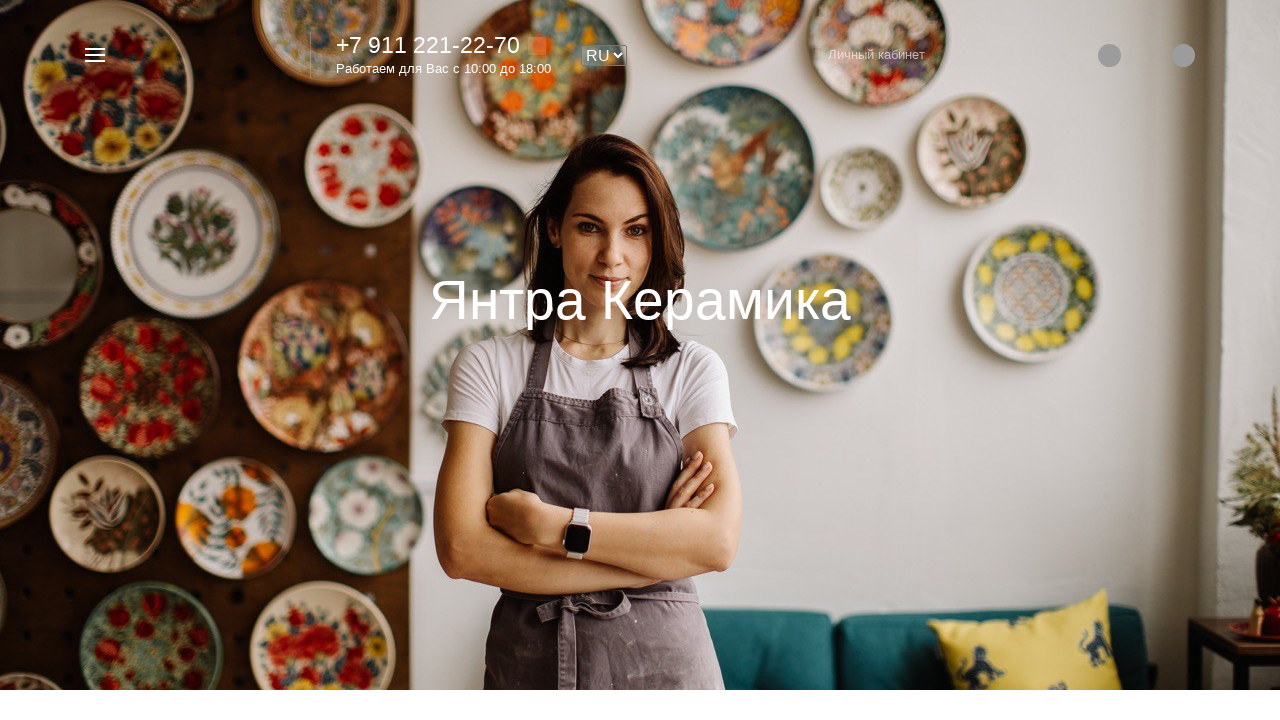

Navigated to plates catalog page
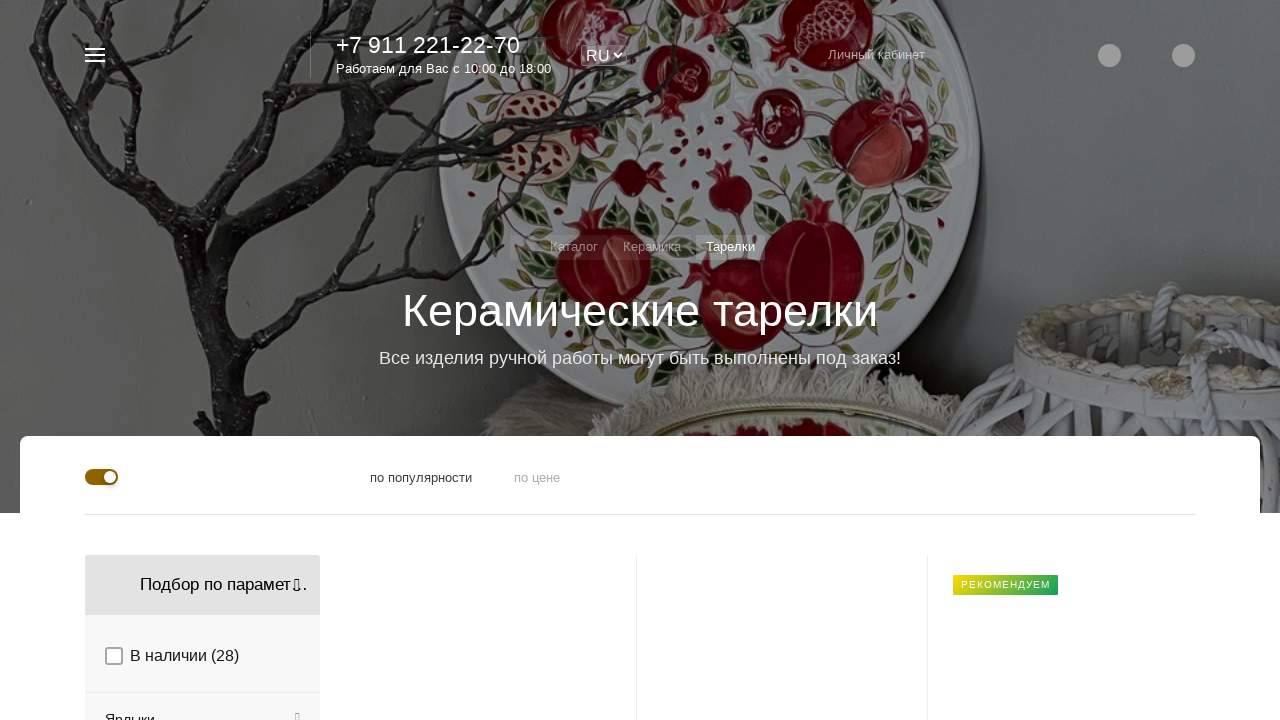

Clicked browser back button
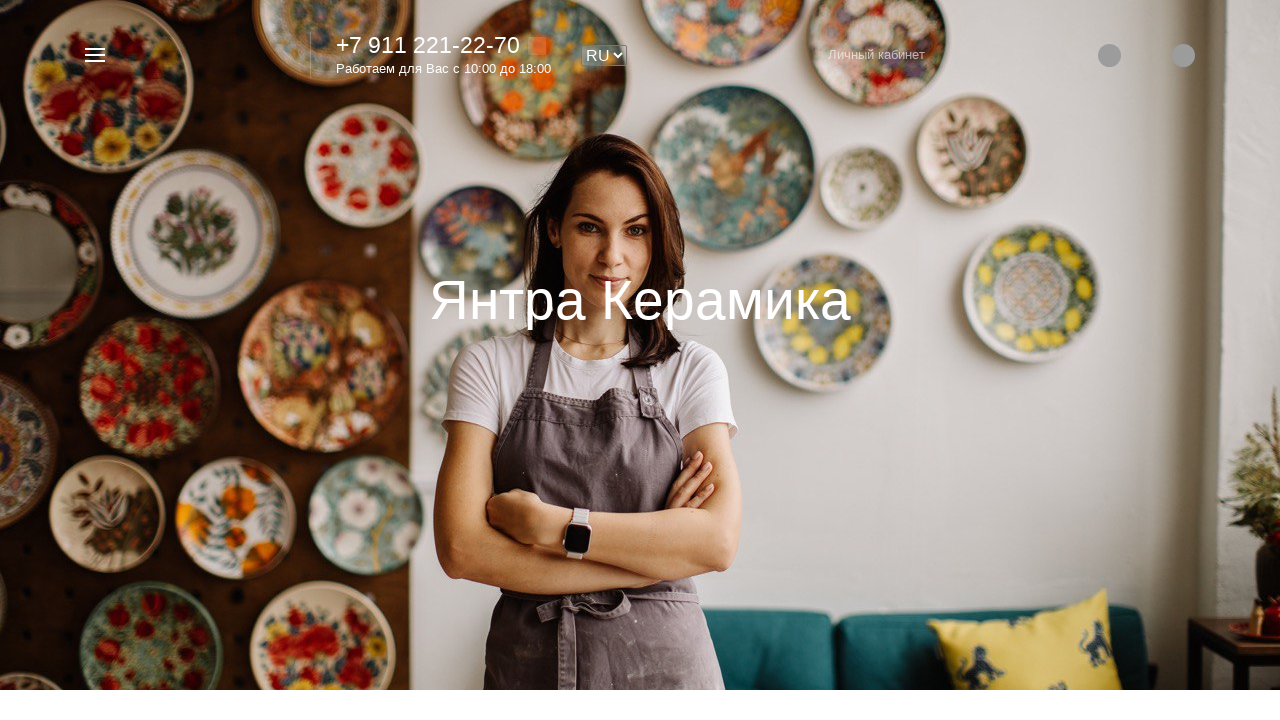

Verified successful back navigation to starting URL
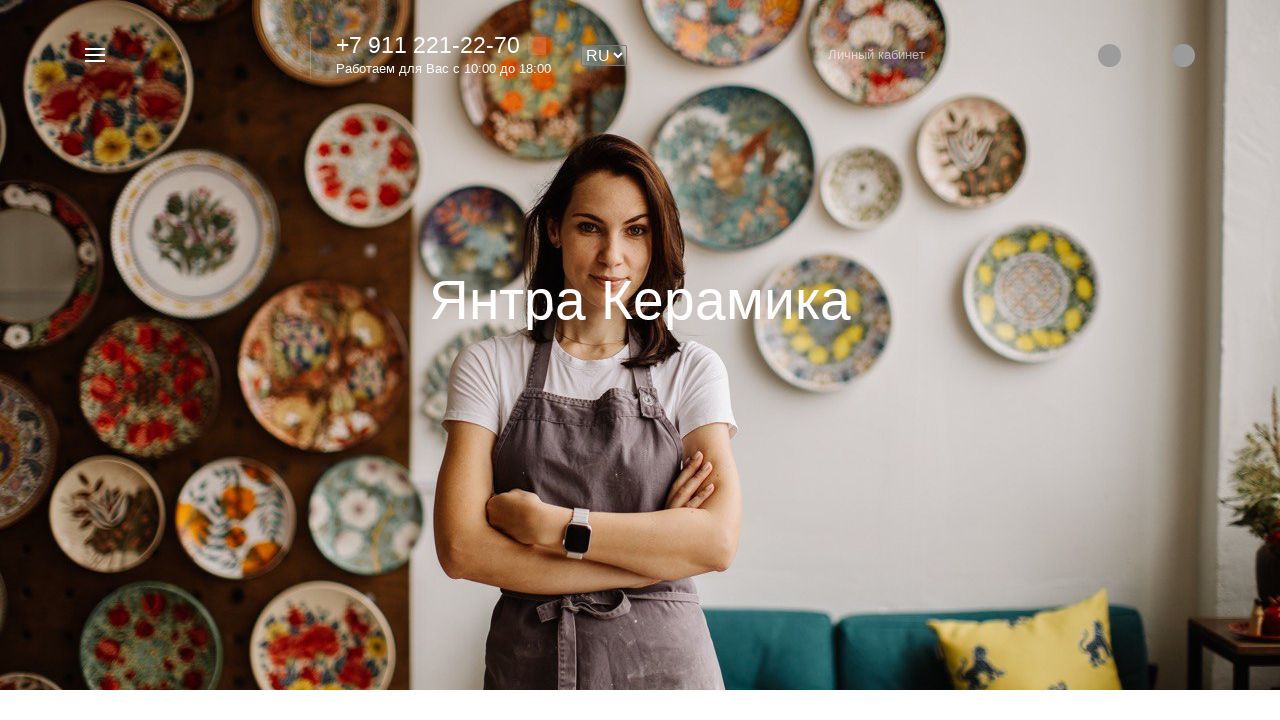

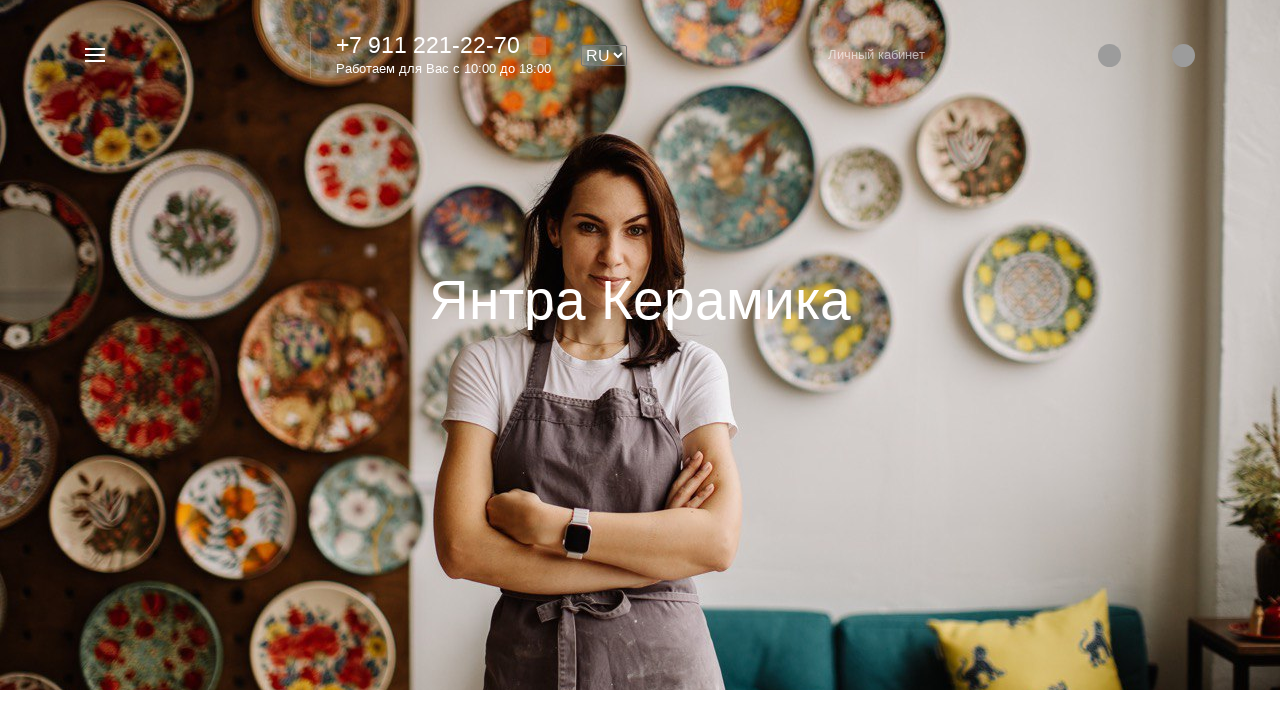